Tests the add/remove elements functionality by clicking the "Add Element" button 5 times to create delete buttons, then waits for the delete buttons to appear.

Starting URL: http://the-internet.herokuapp.com/add_remove_elements/

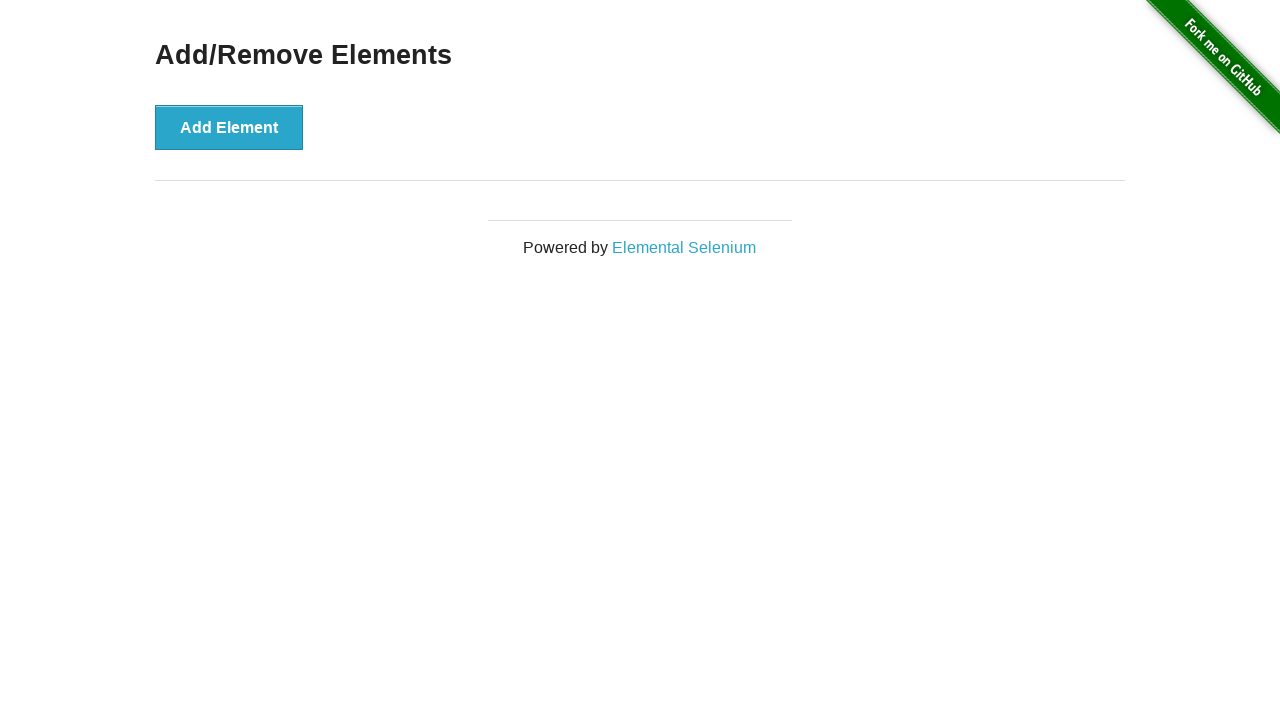

Clicked 'Add Element' button at (229, 127) on xpath=//button[text()='Add Element']
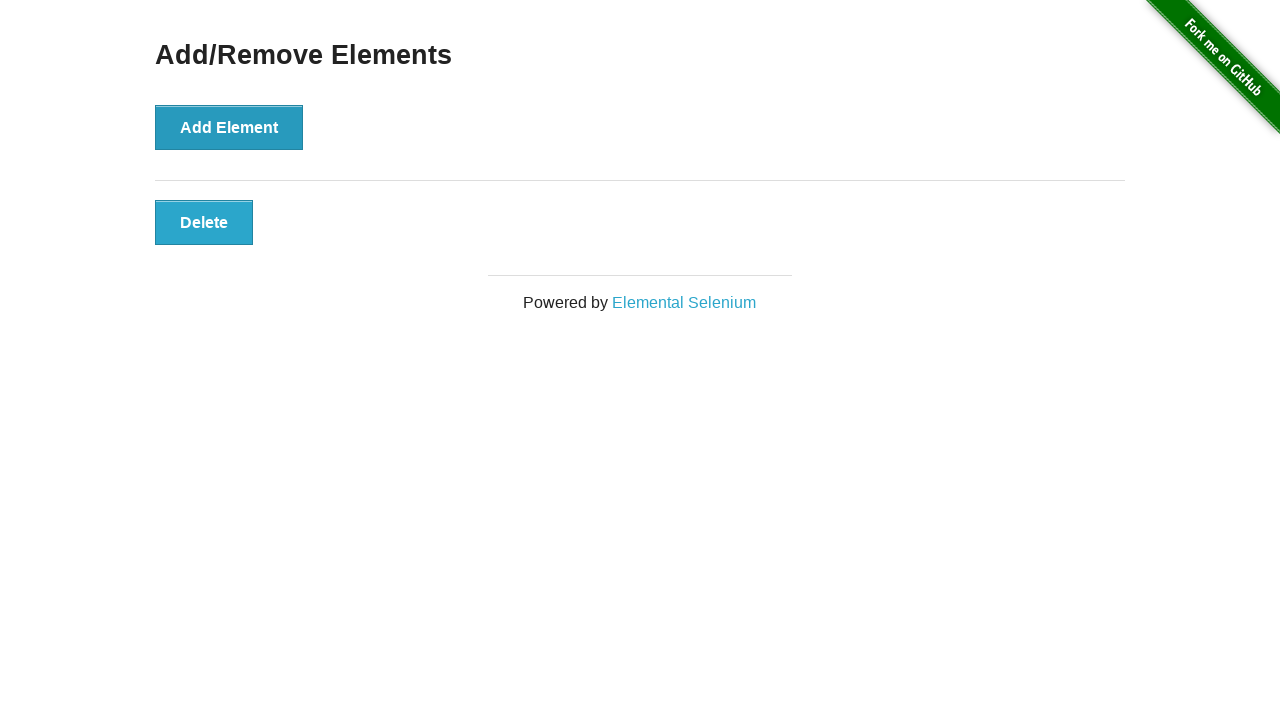

Clicked 'Add Element' button at (229, 127) on xpath=//button[text()='Add Element']
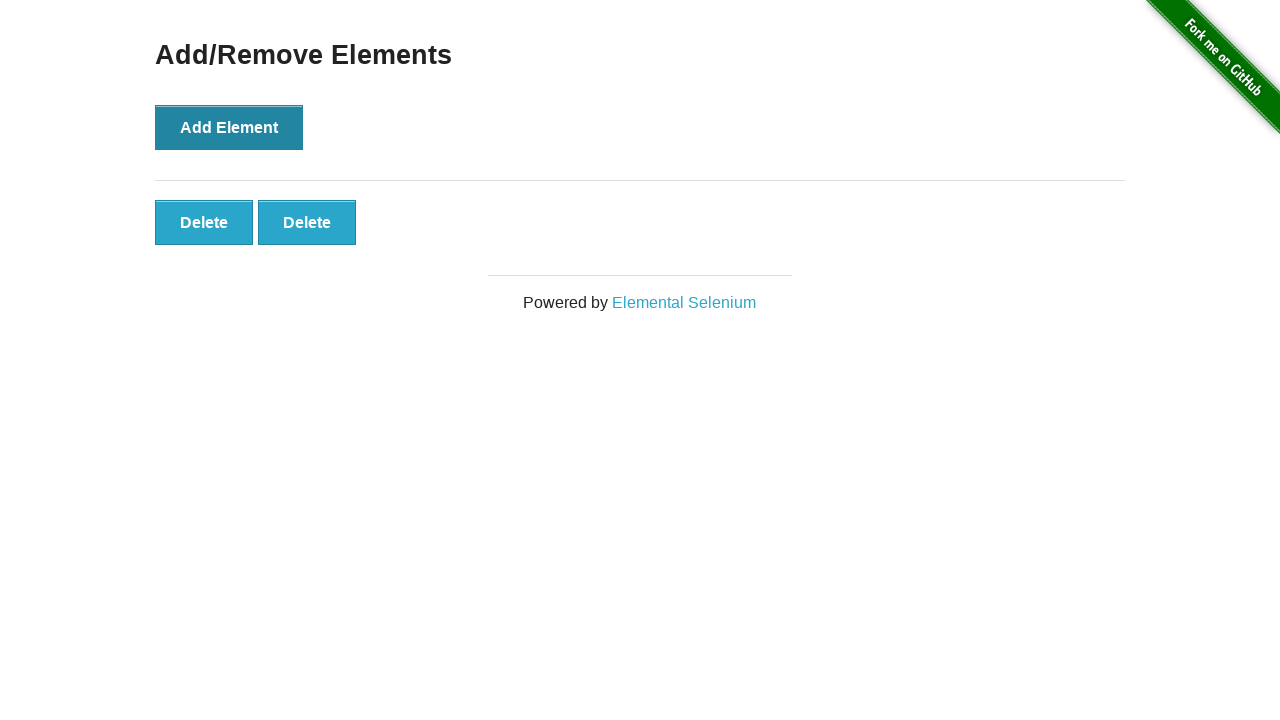

Clicked 'Add Element' button at (229, 127) on xpath=//button[text()='Add Element']
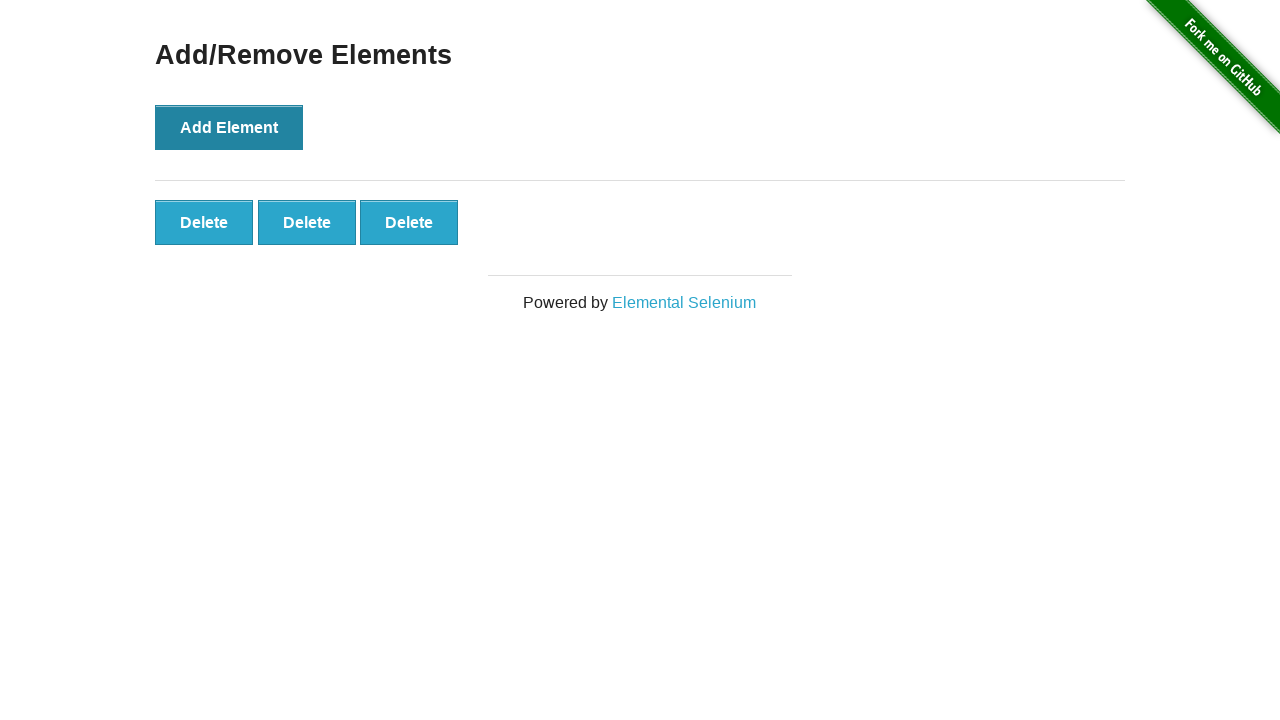

Clicked 'Add Element' button at (229, 127) on xpath=//button[text()='Add Element']
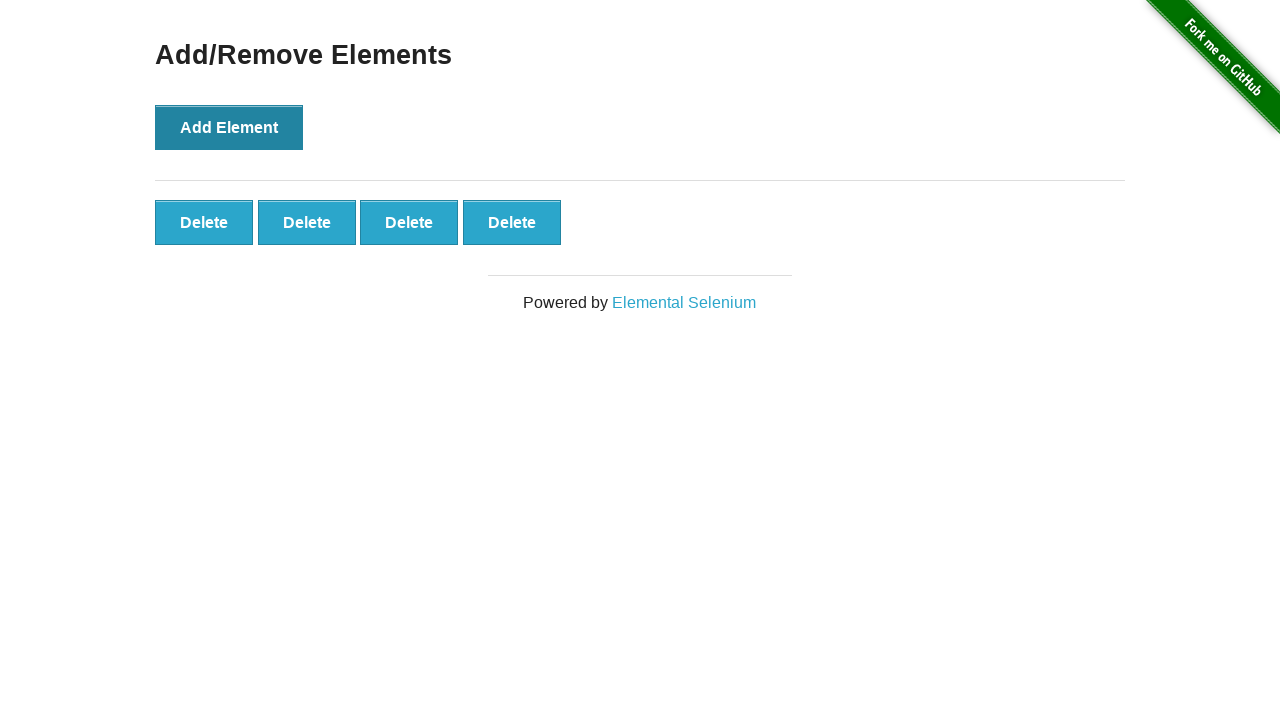

Clicked 'Add Element' button at (229, 127) on xpath=//button[text()='Add Element']
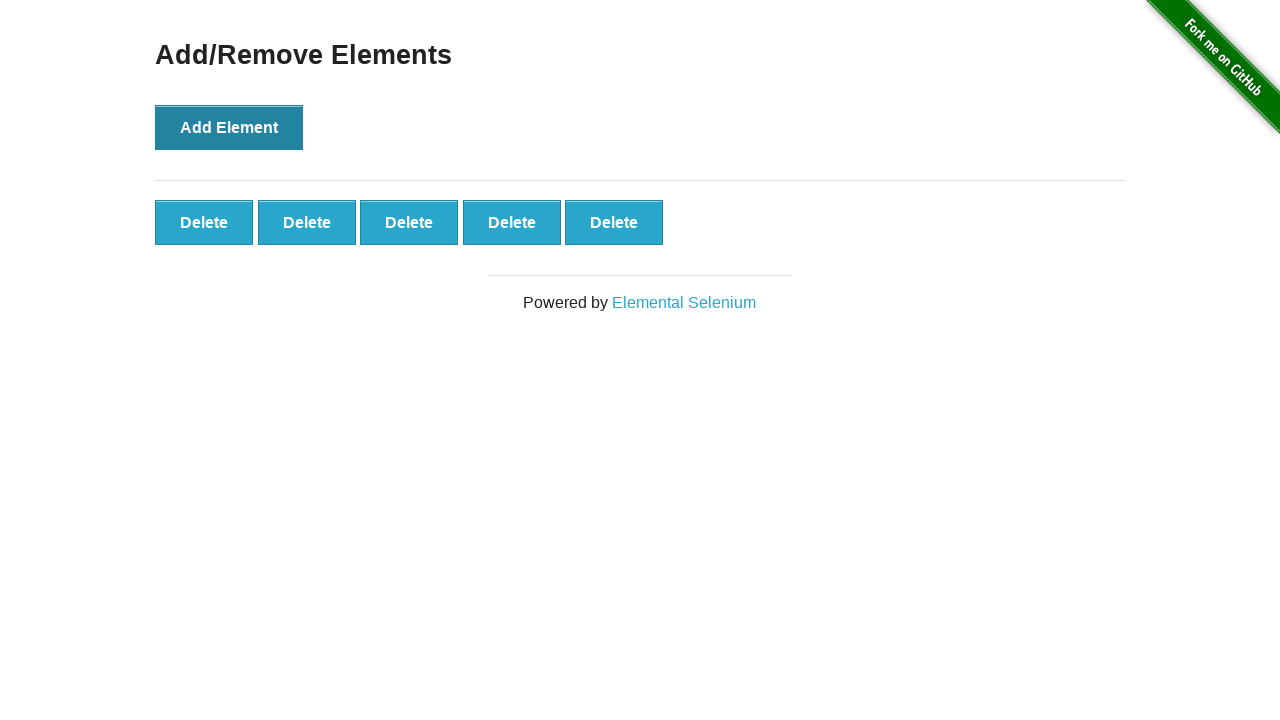

Delete buttons appeared on page
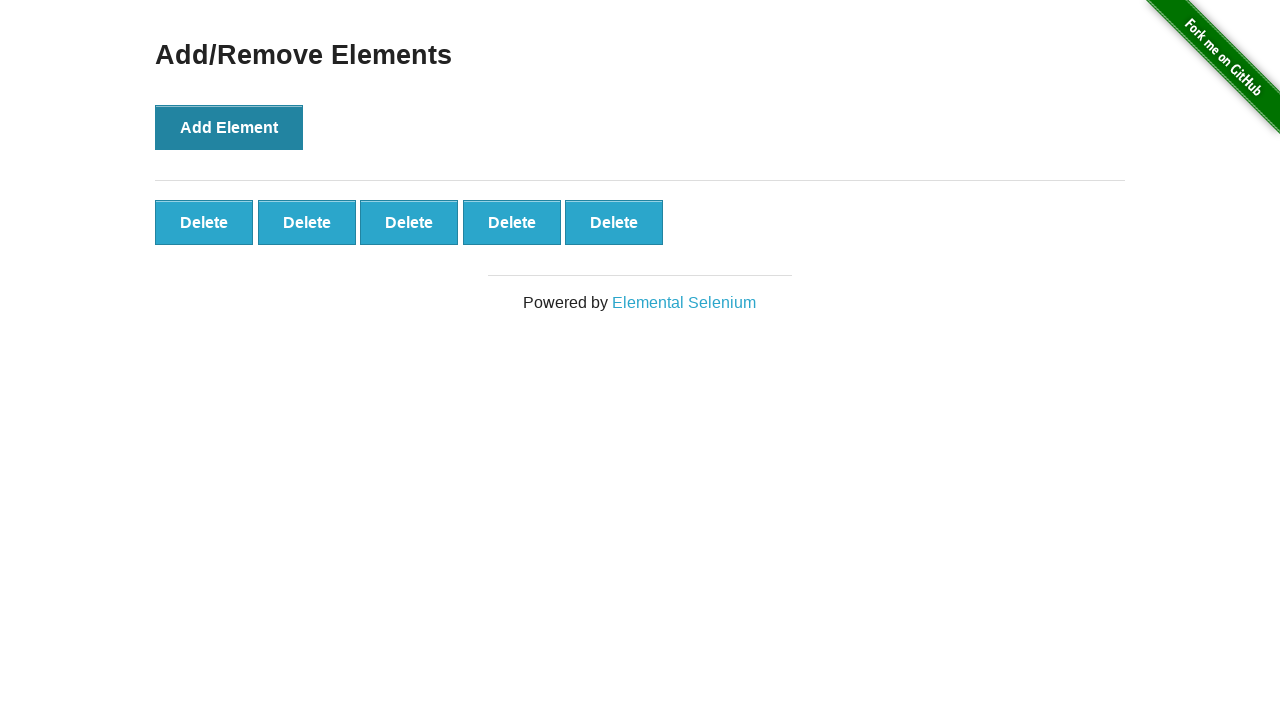

Located all delete buttons
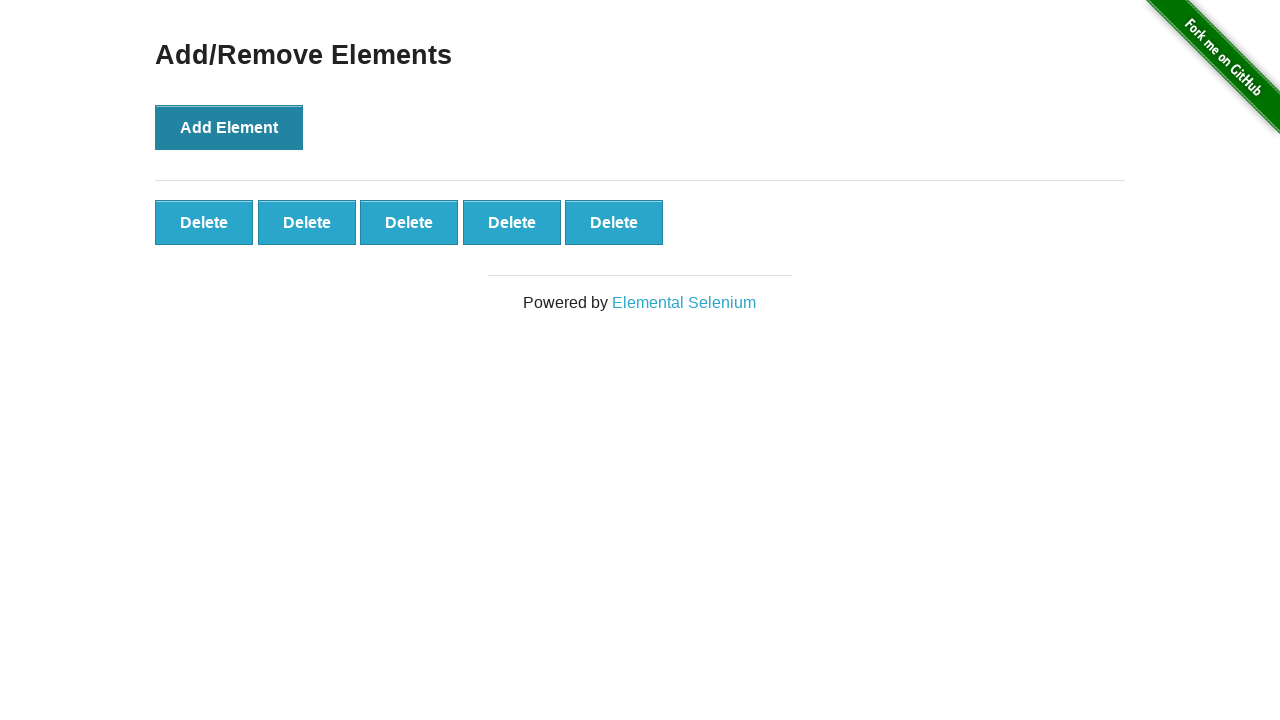

Confirmed fifth delete button is present
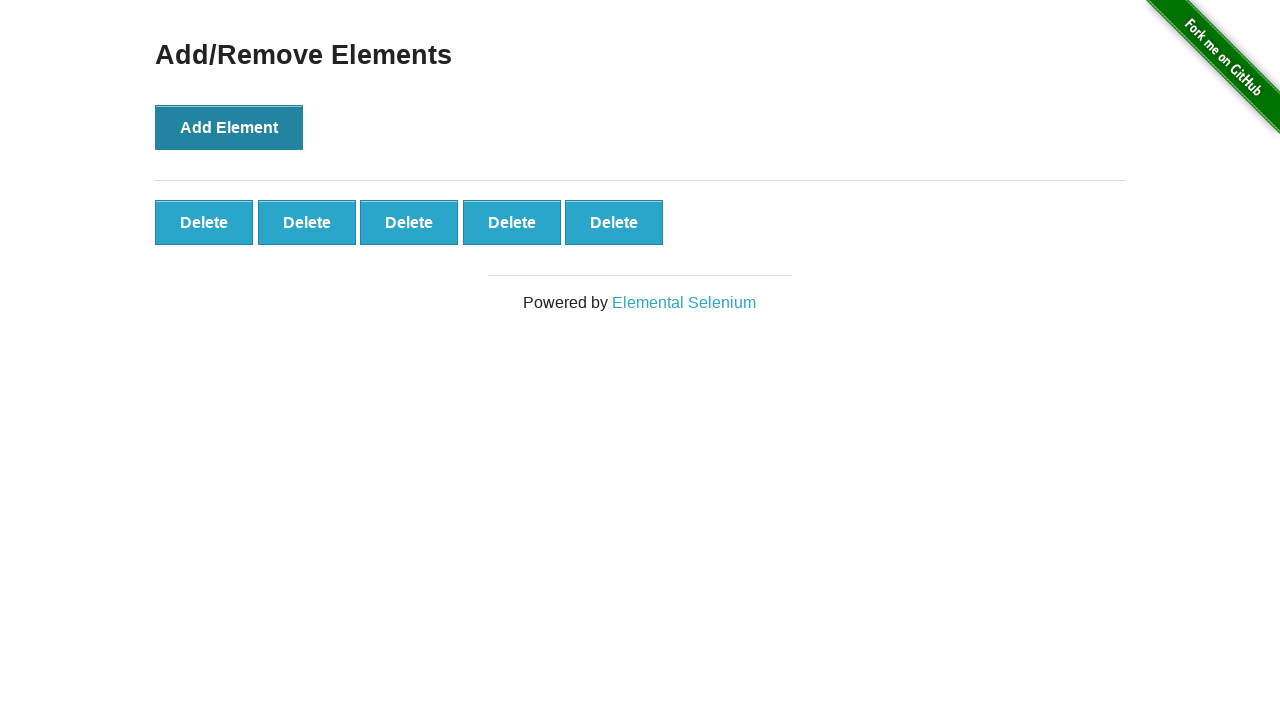

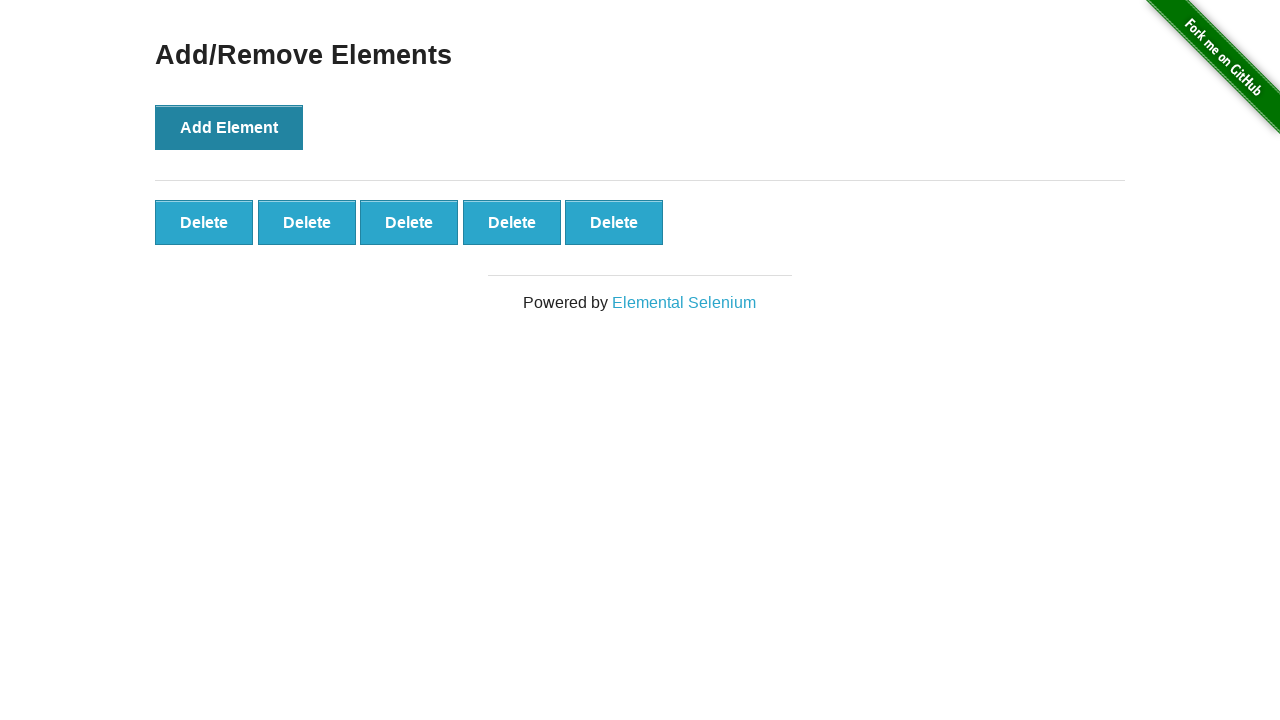